Verifies that the online payment section header displays the correct text "Онлайн пополнение без комиссии" (Online top-up without commission)

Starting URL: https://www.mts.by/

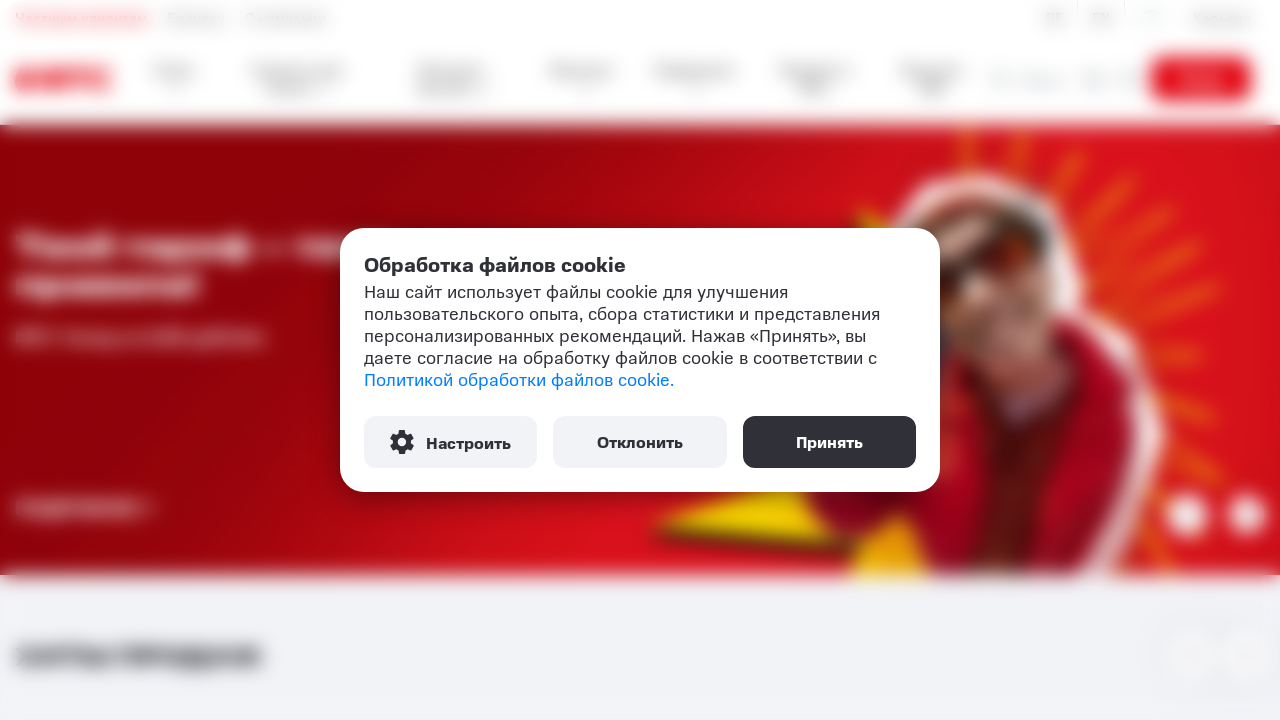

Navigated to https://www.mts.by/
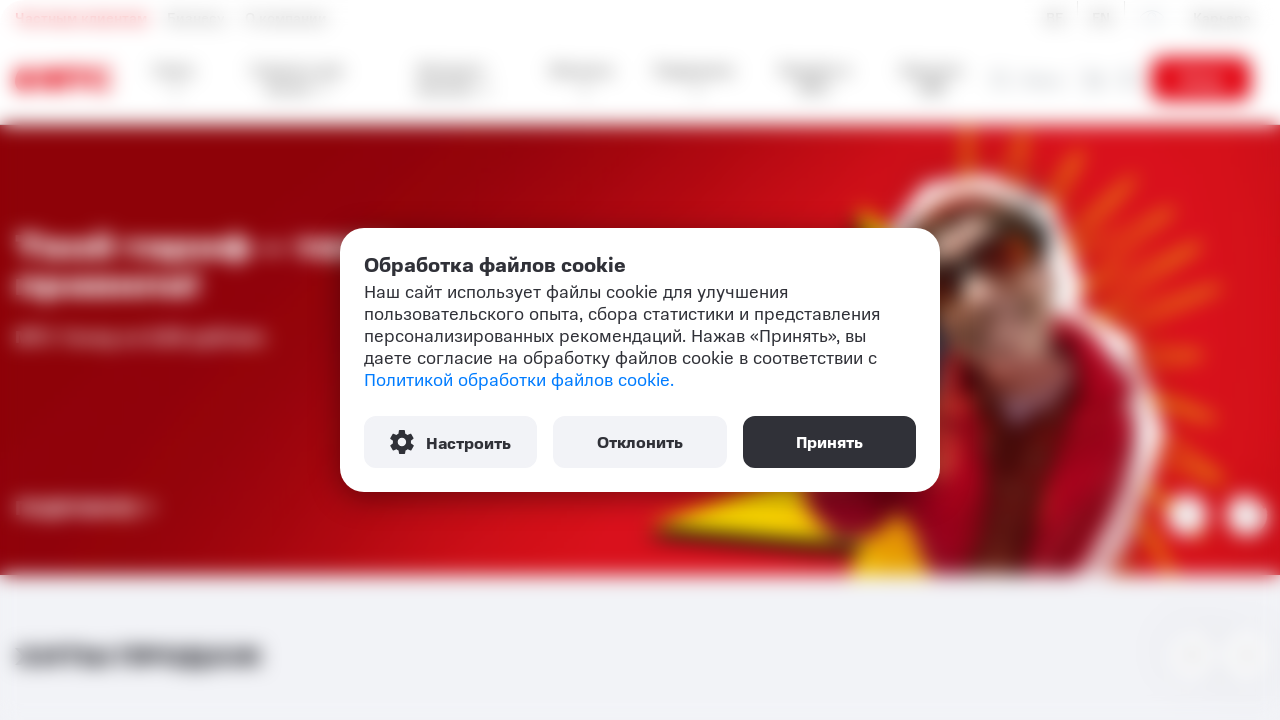

Located h2 element containing 'Онлайн пополнение' text
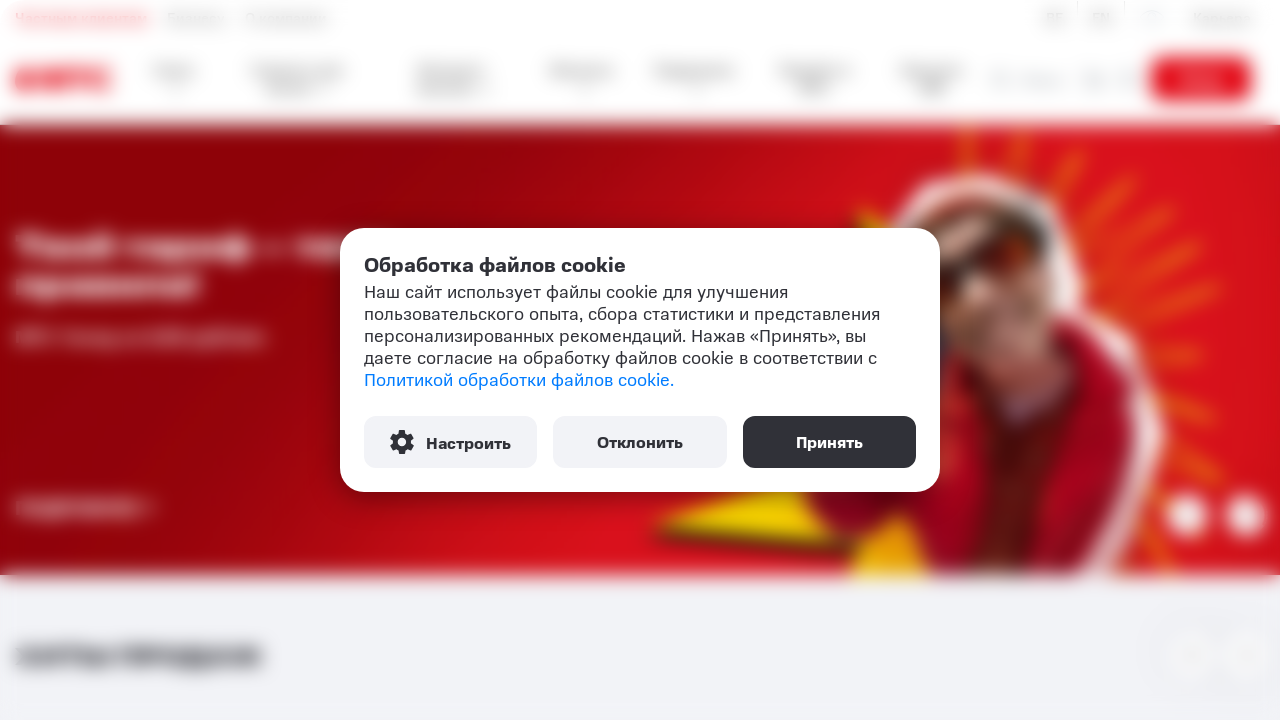

Extracted text content from h2 element
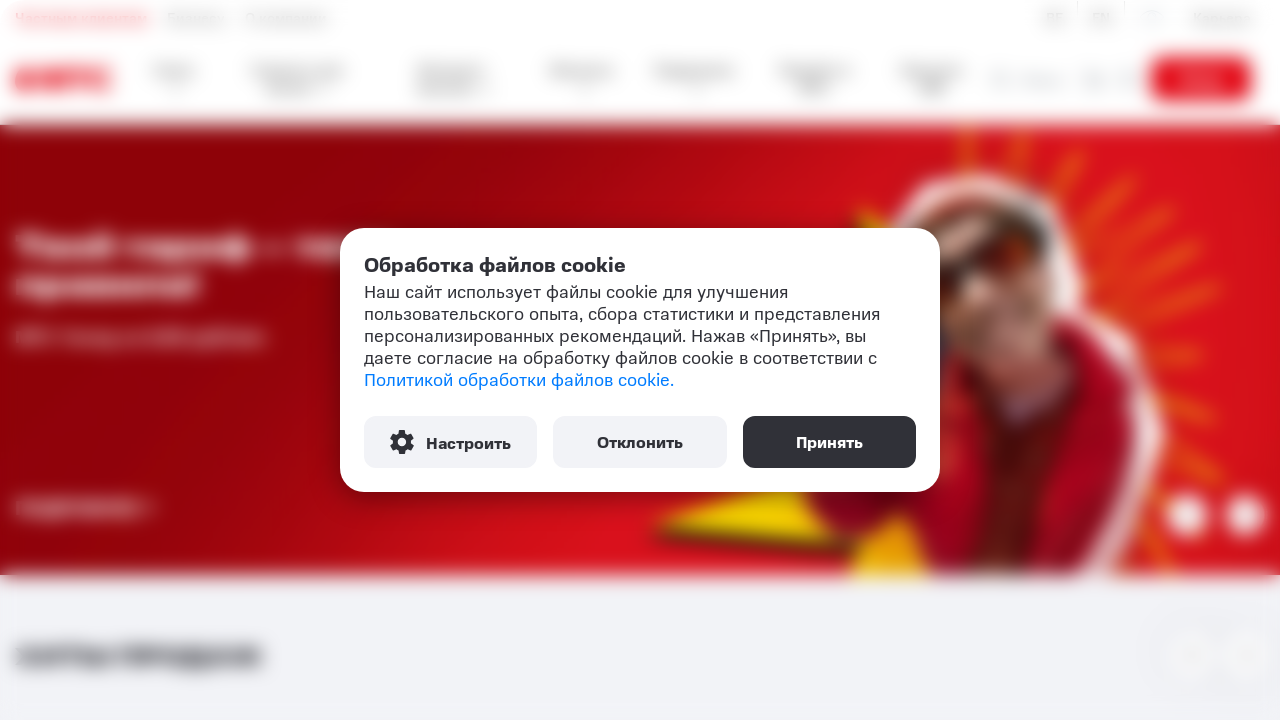

Normalized whitespace in extracted text
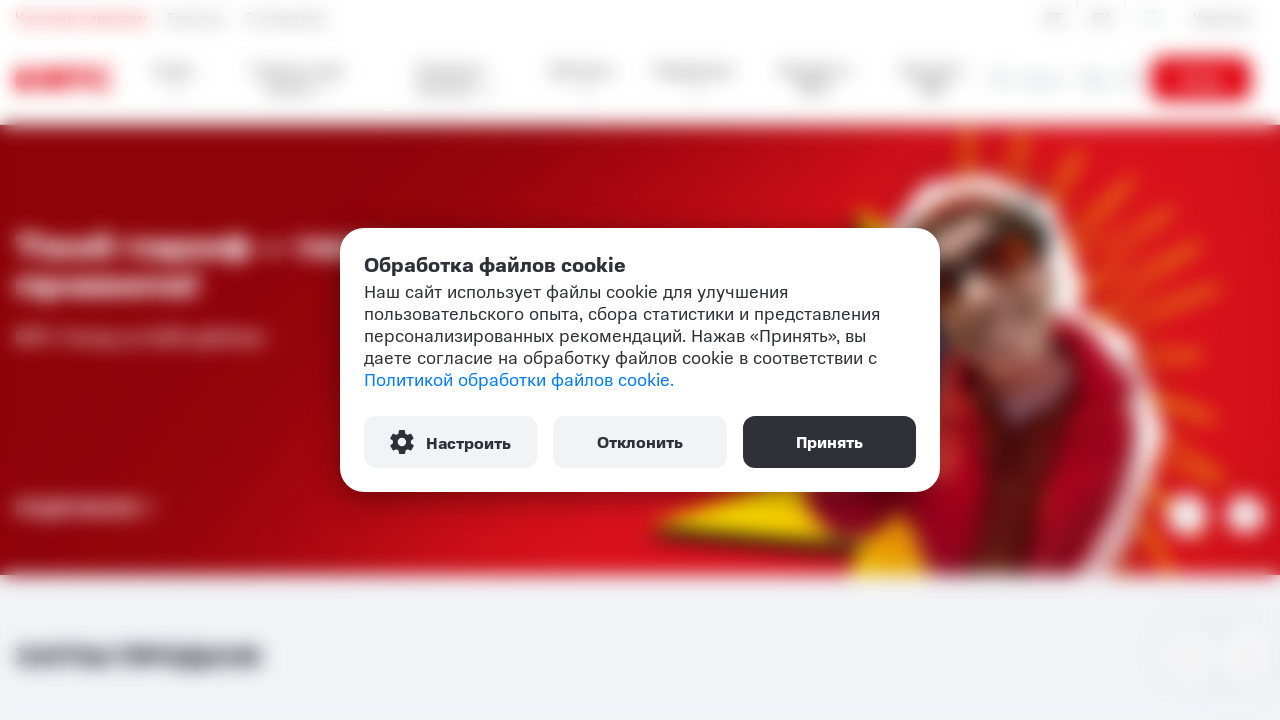

Verified that section header displays correct text 'Онлайн пополнение без комиссии'
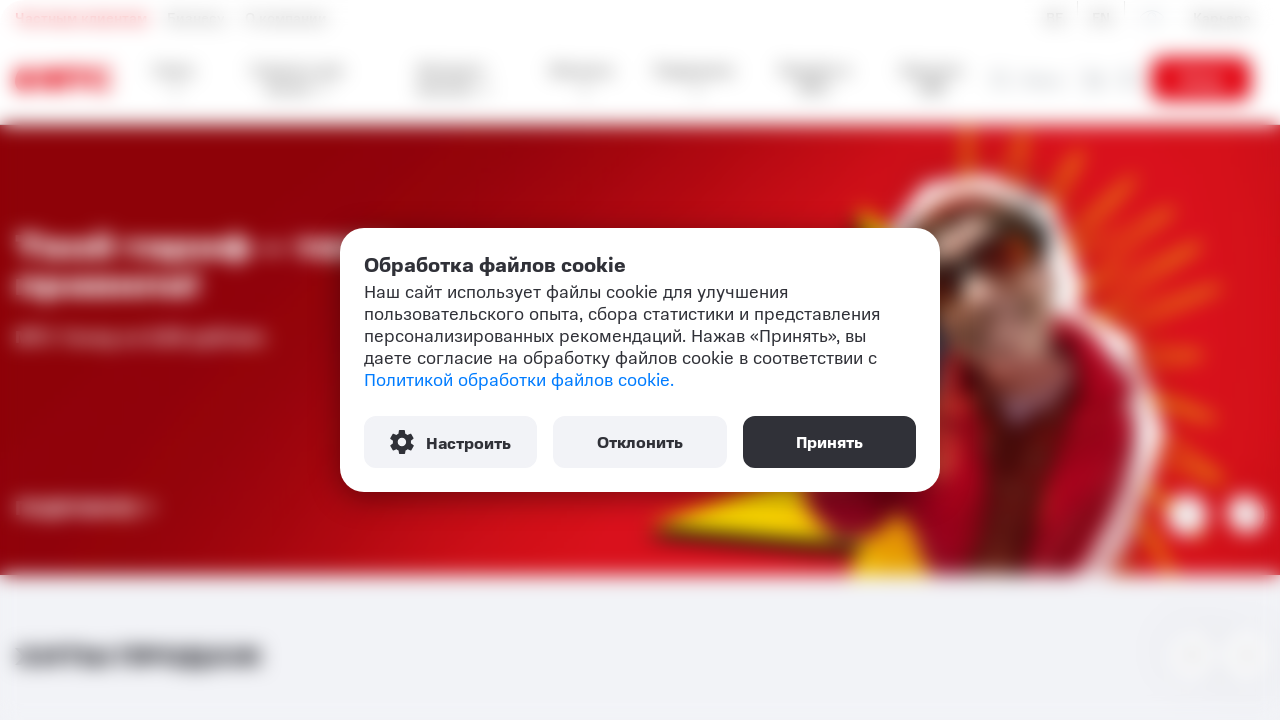

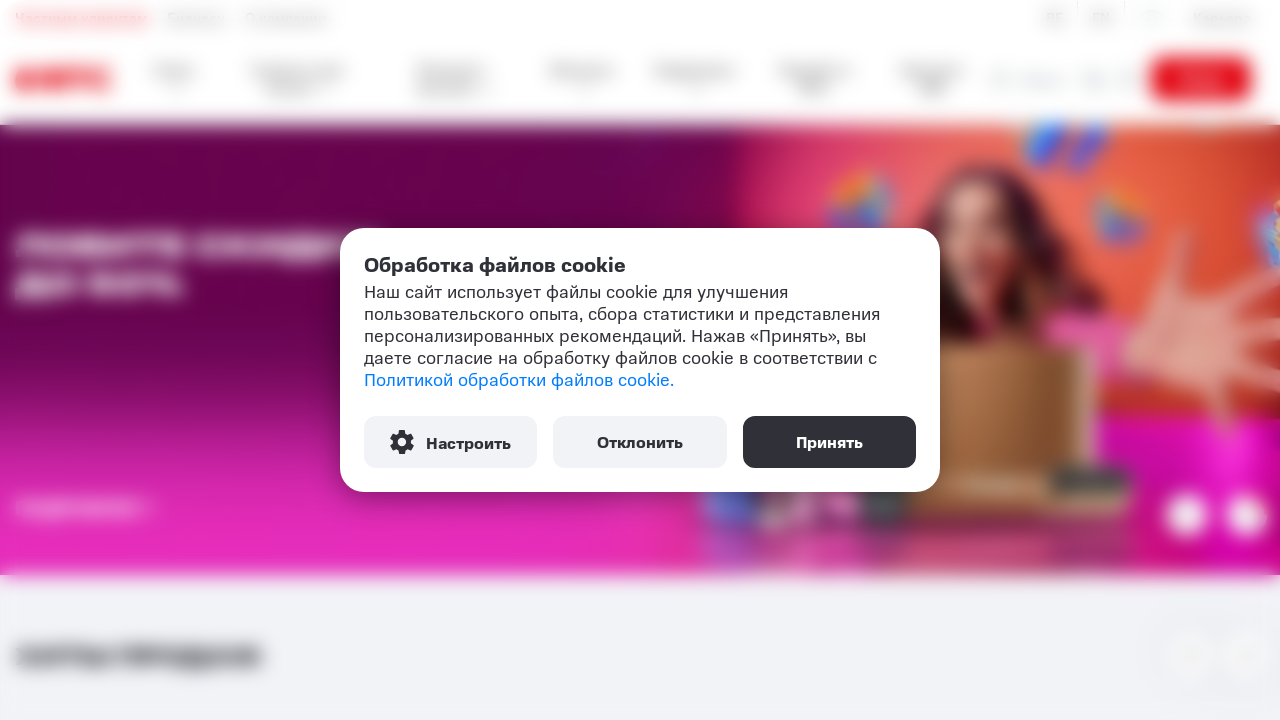